Tests JavaScript alert handling by clicking the first button to trigger an alert, accepting it, and verifying the result message is displayed

Starting URL: https://practice.cydeo.com/javascript_alerts

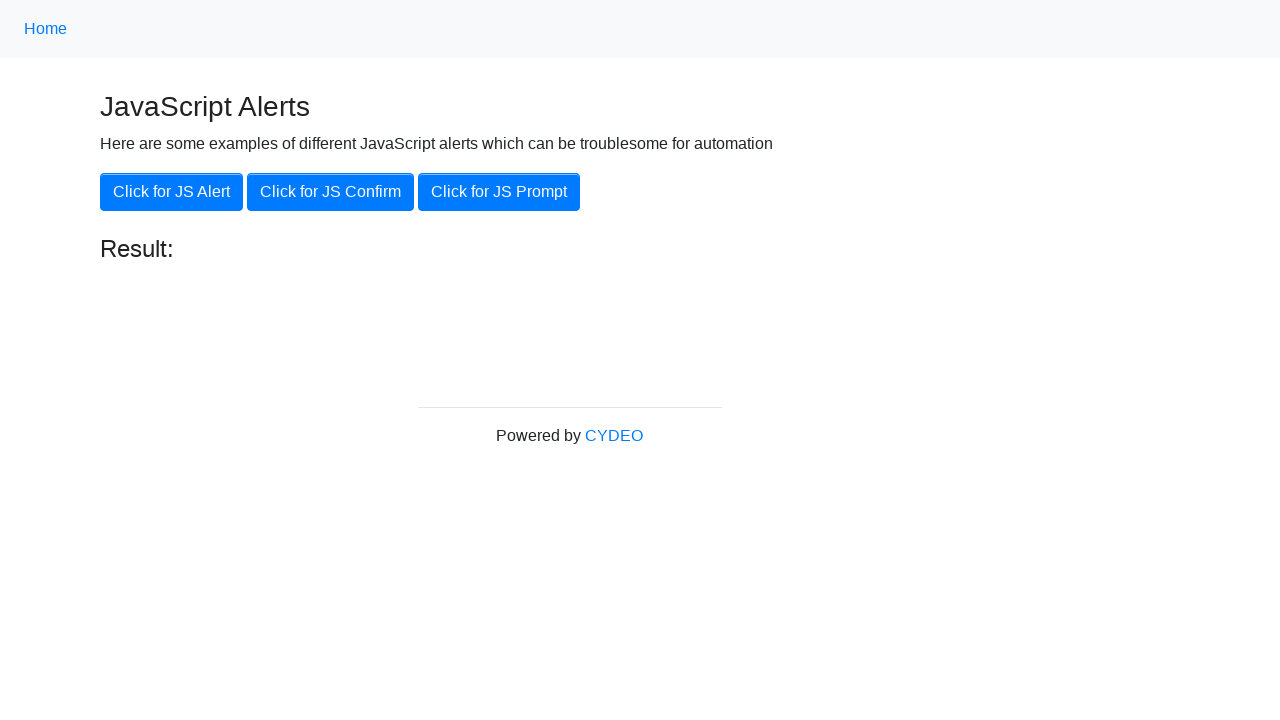

Set up dialog handler to accept JavaScript alert
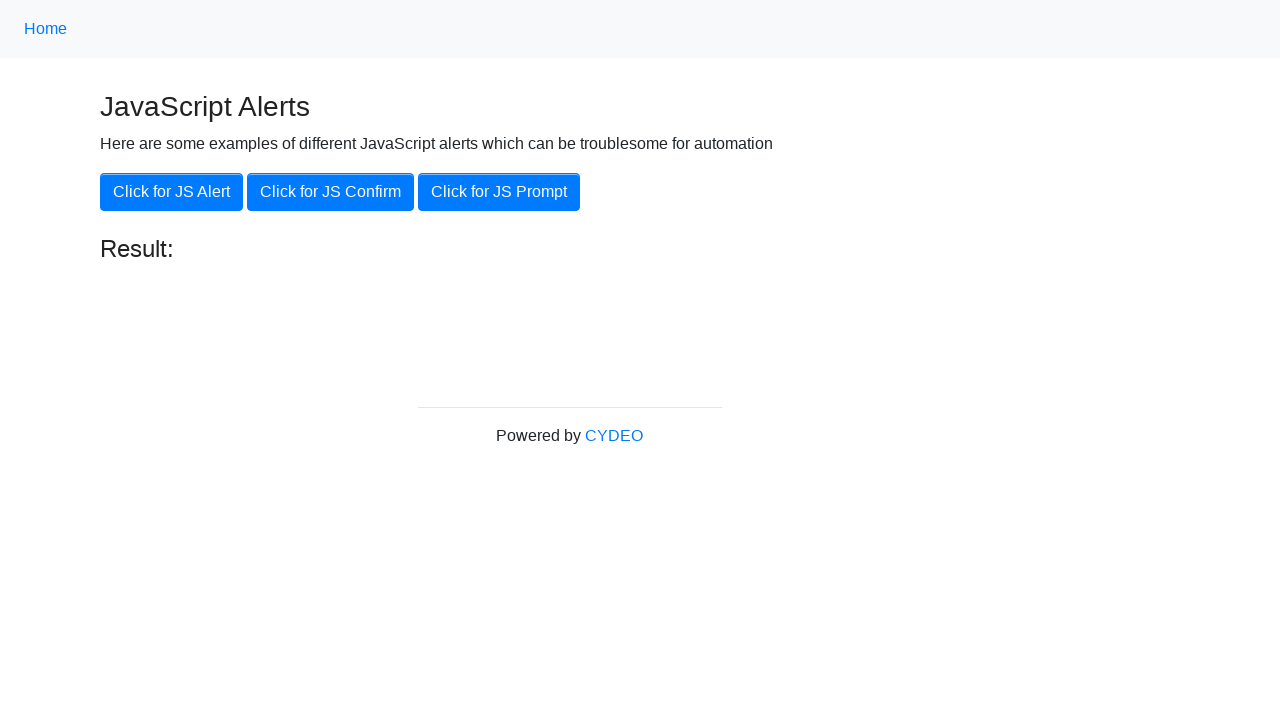

Clicked the first button to trigger JavaScript alert at (172, 192) on button >> nth=0
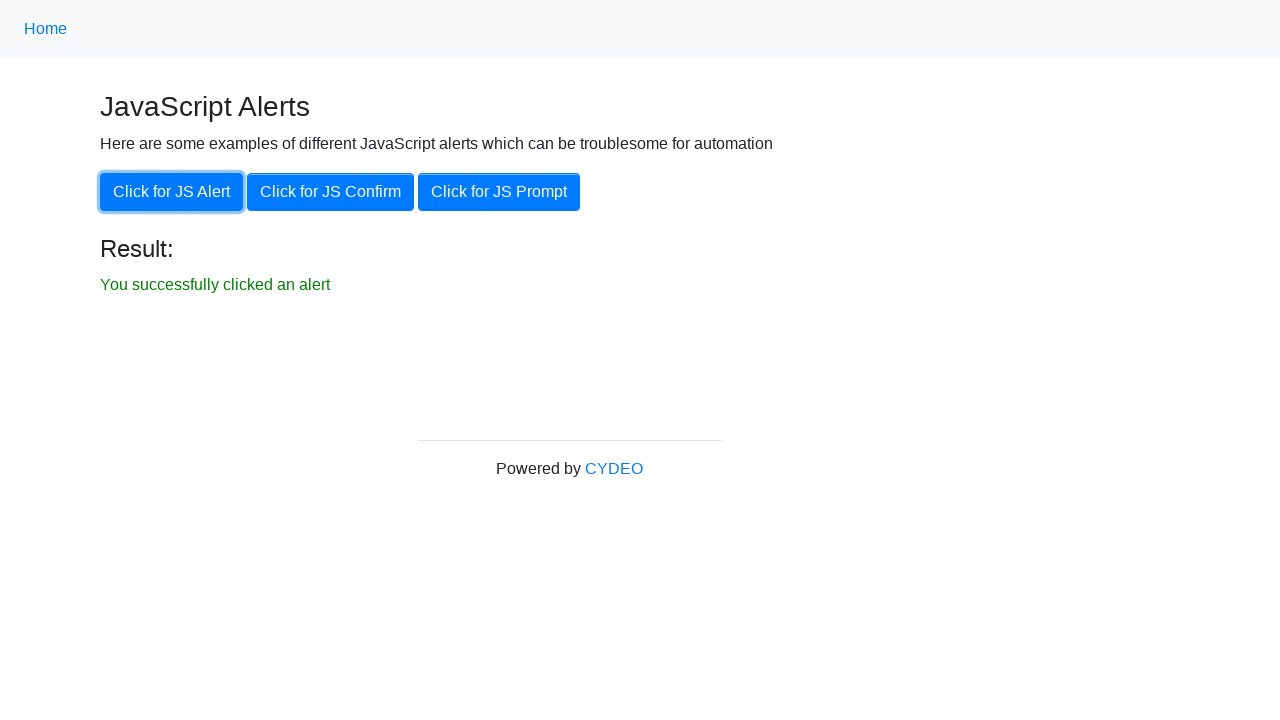

Alert was accepted and result message is displayed
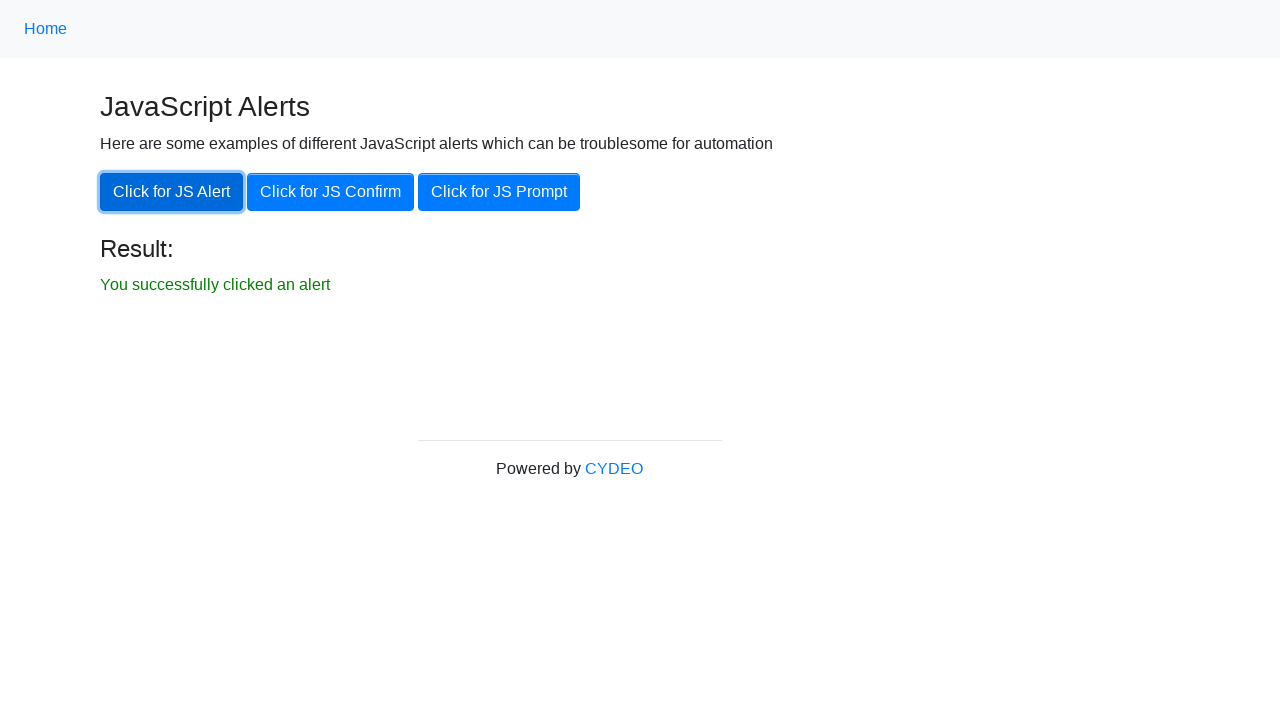

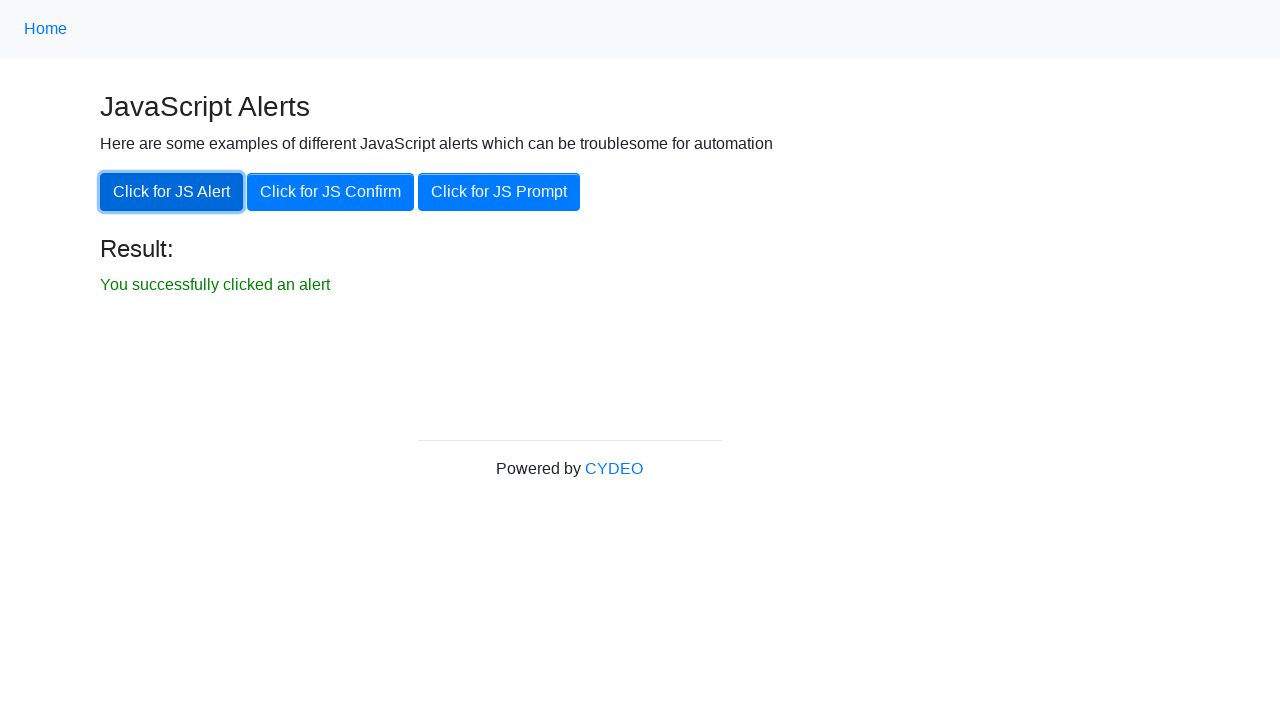